Tests radio button functionality by iterating through all radio buttons on the page and clicking each one sequentially

Starting URL: https://rahulshettyacademy.com/AutomationPractice/

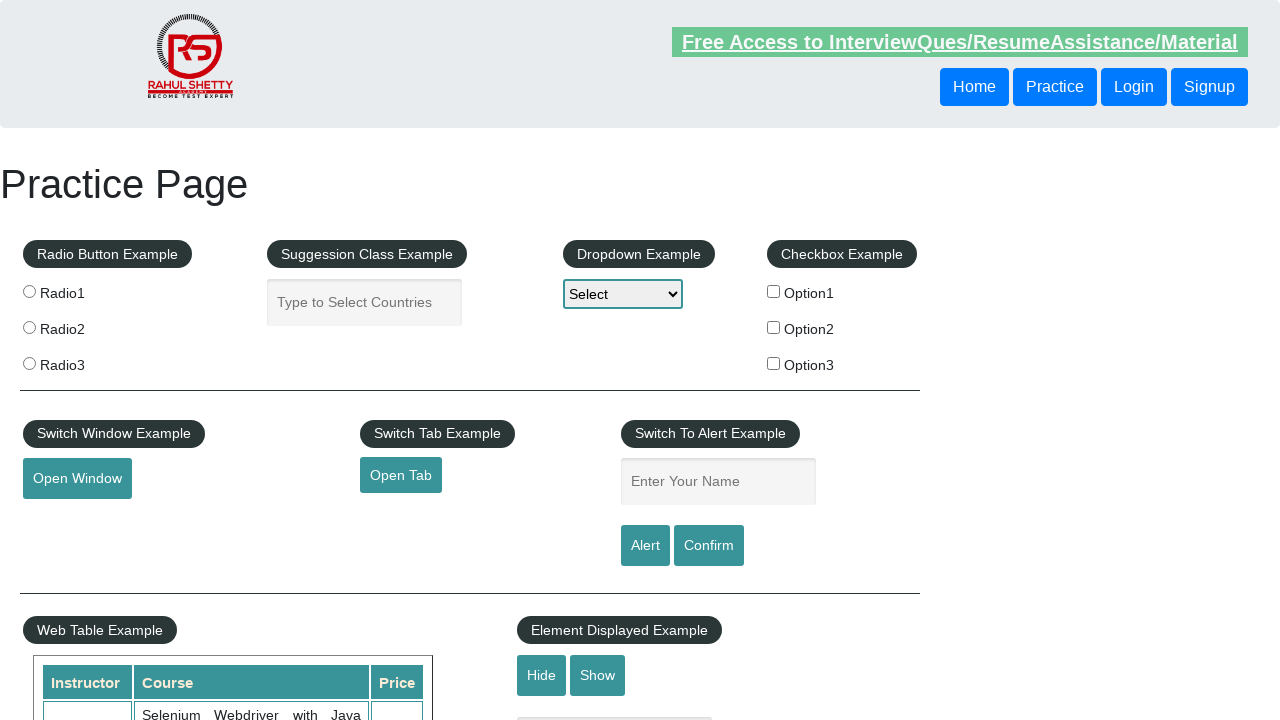

Waited for radio buttons to load on the page
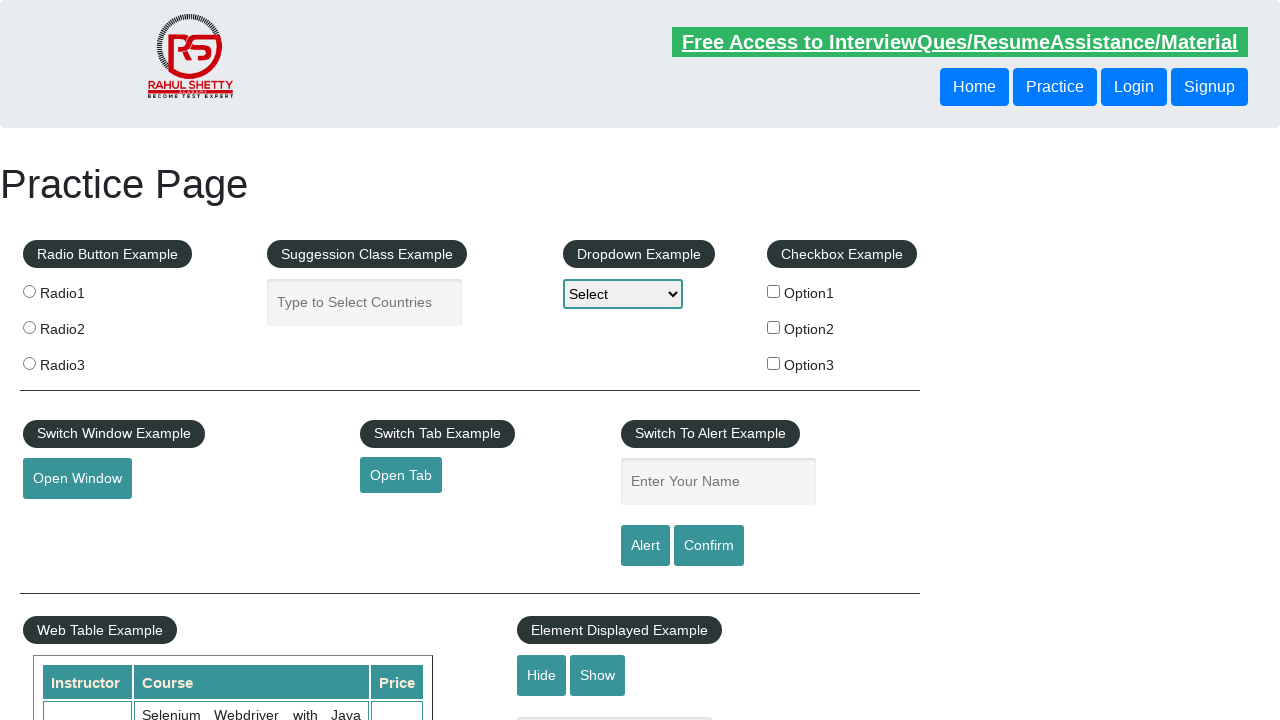

Located all radio button elements on the page
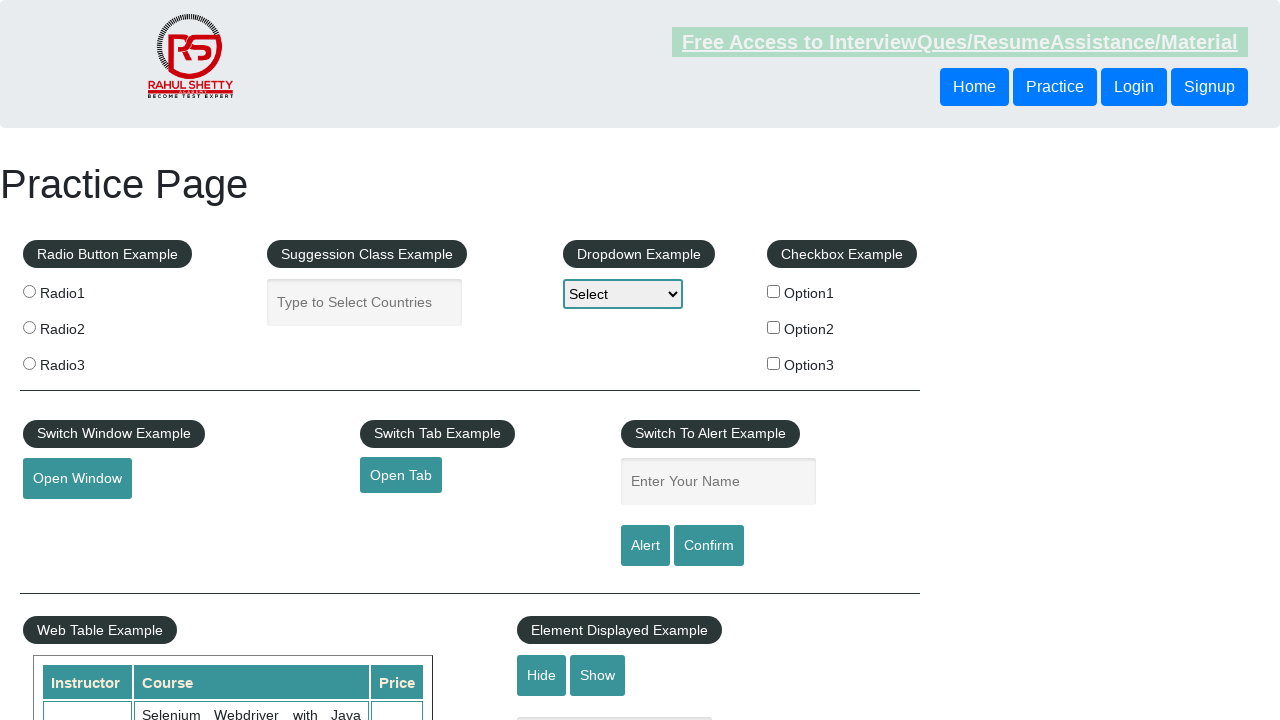

Found 3 radio buttons on the page
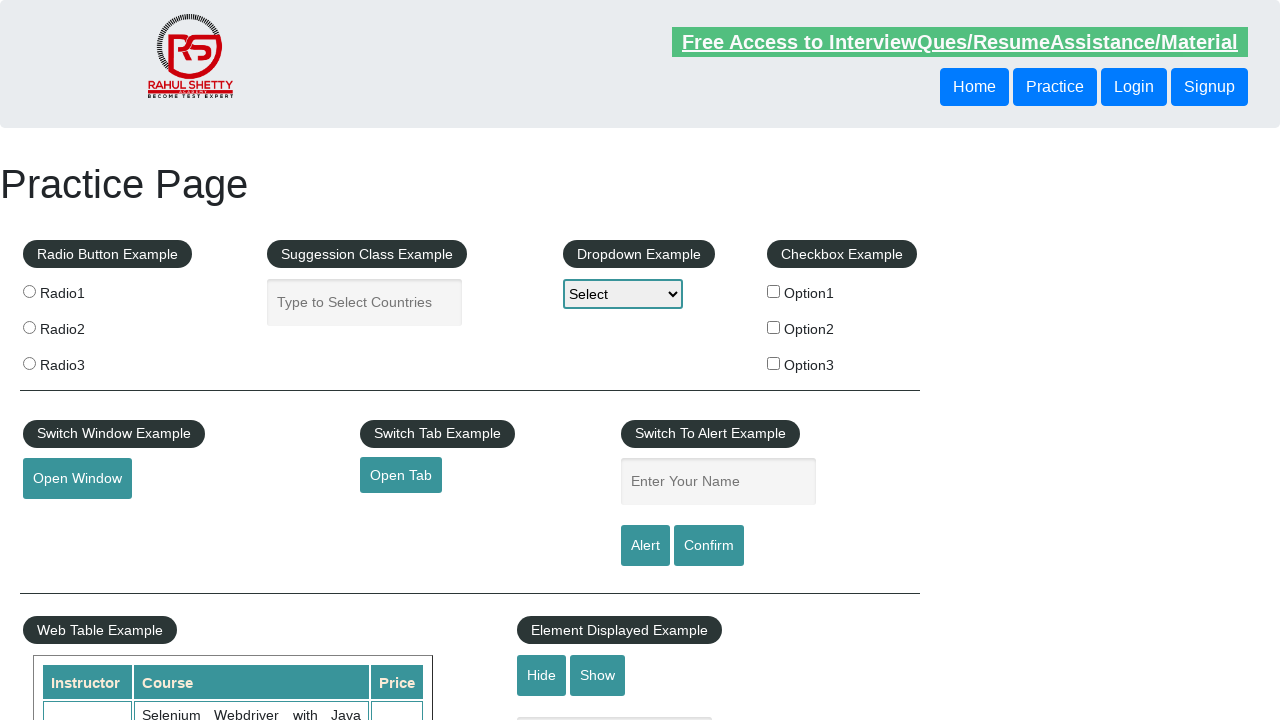

Clicked radio button 1 of 3 at (29, 291) on input[type='radio'] >> nth=0
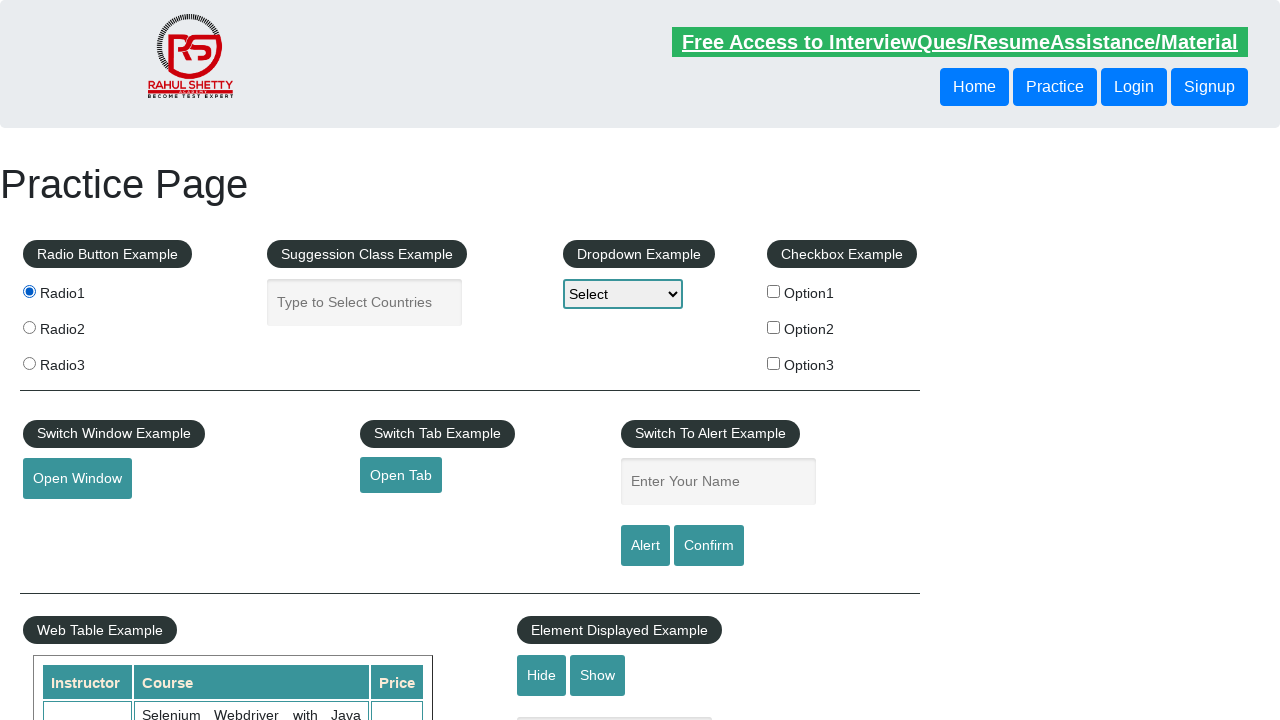

Paused 500ms after clicking radio button 1
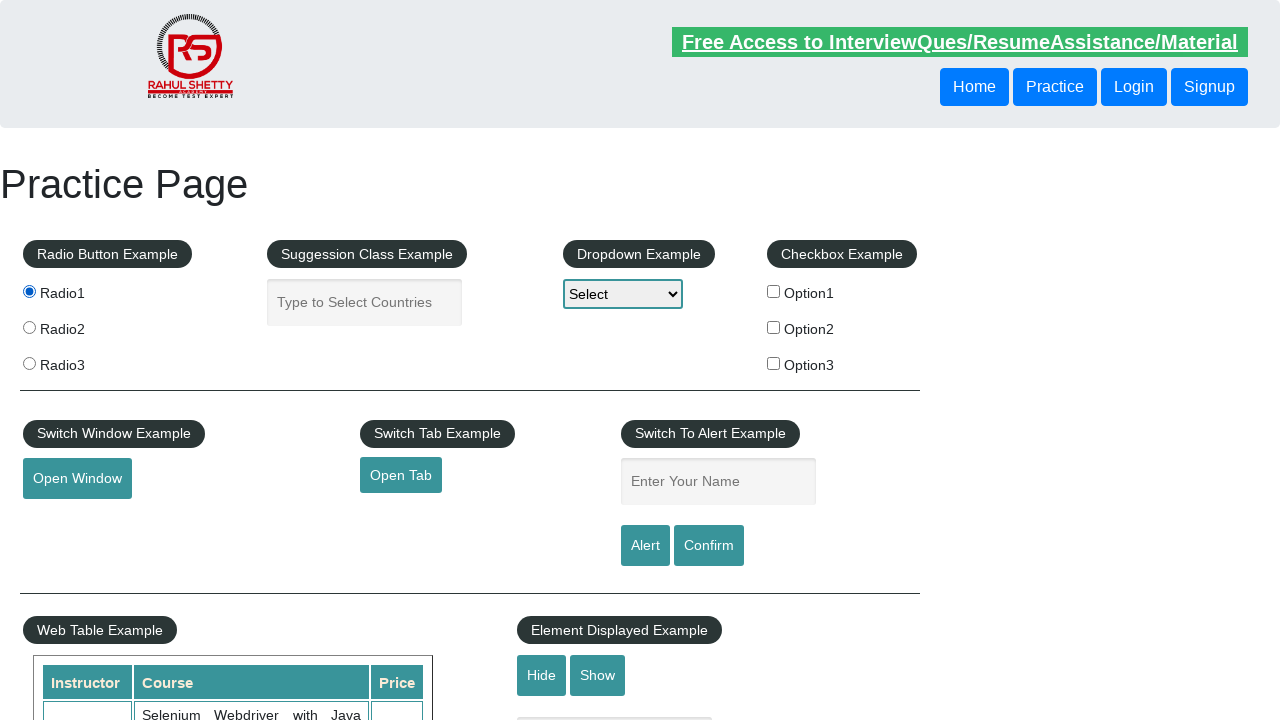

Clicked radio button 2 of 3 at (29, 327) on input[type='radio'] >> nth=1
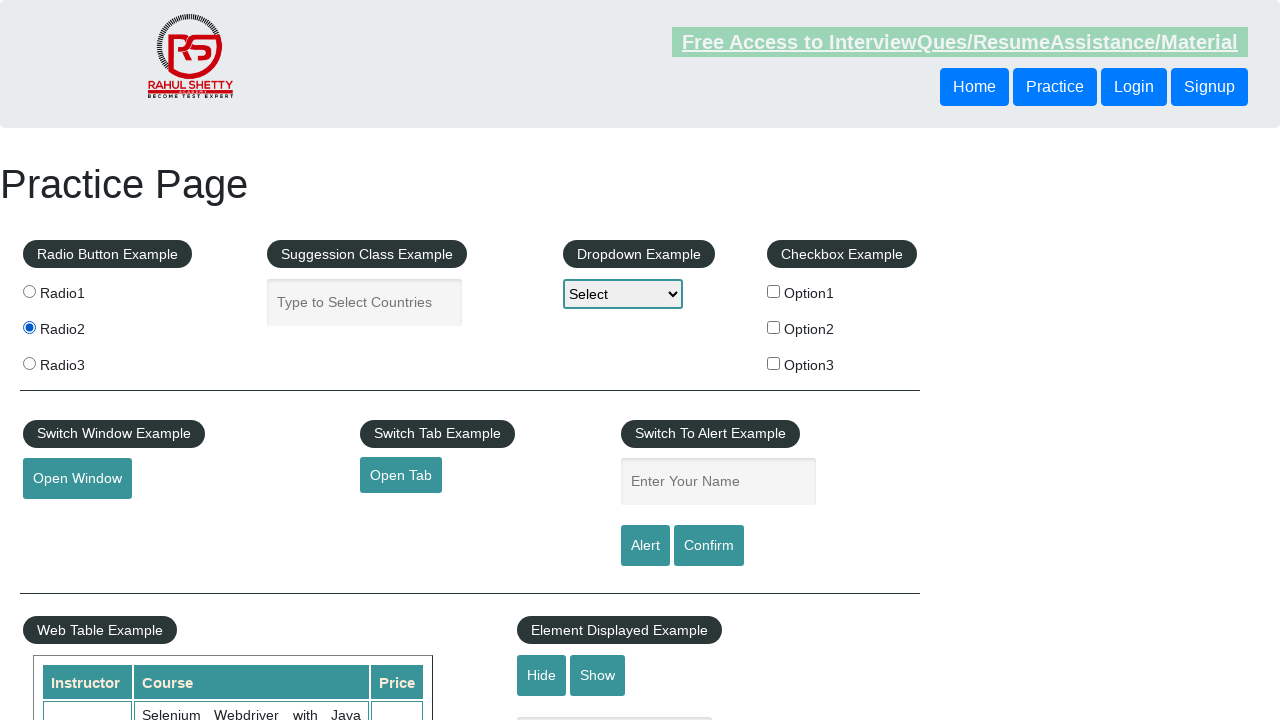

Paused 500ms after clicking radio button 2
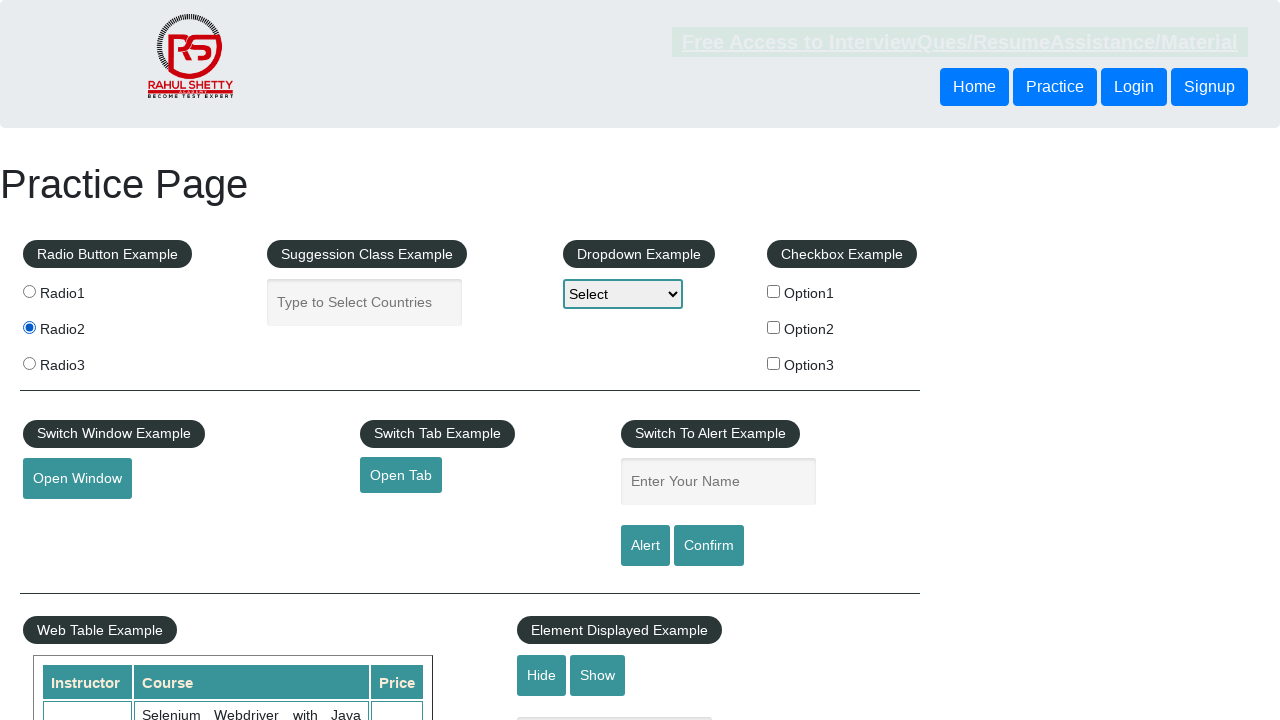

Clicked radio button 3 of 3 at (29, 363) on input[type='radio'] >> nth=2
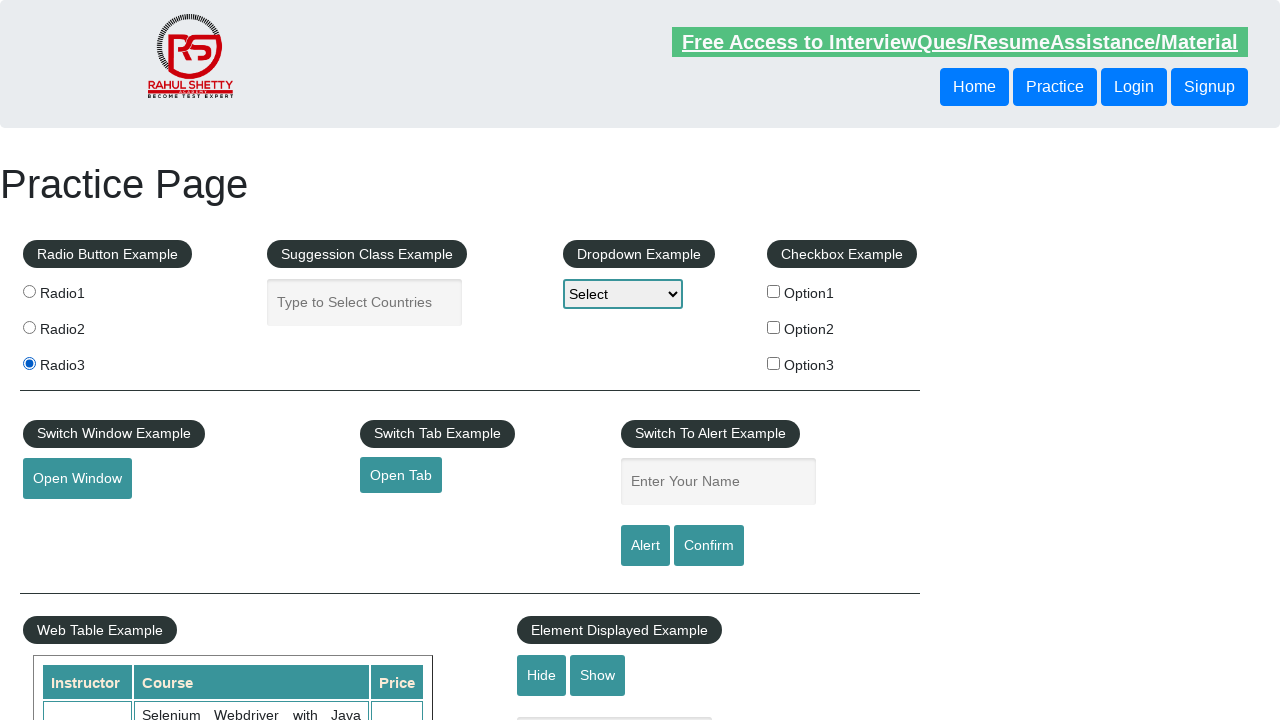

Paused 500ms after clicking radio button 3
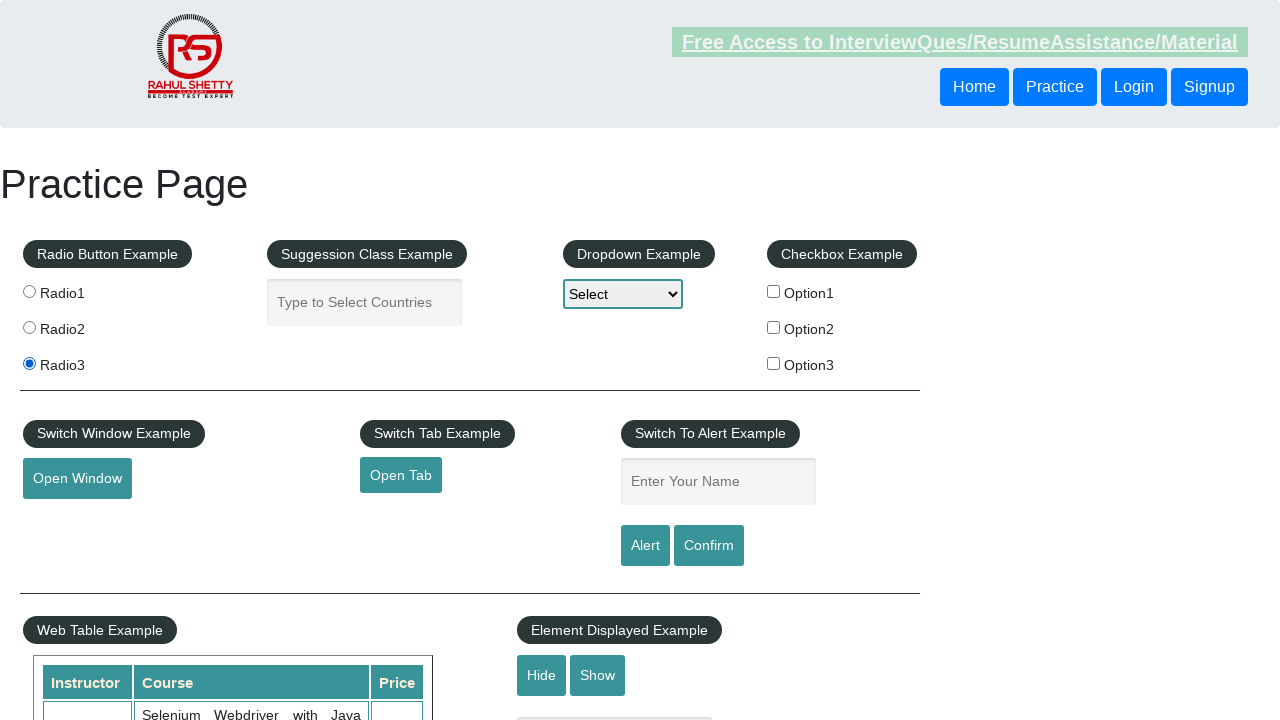

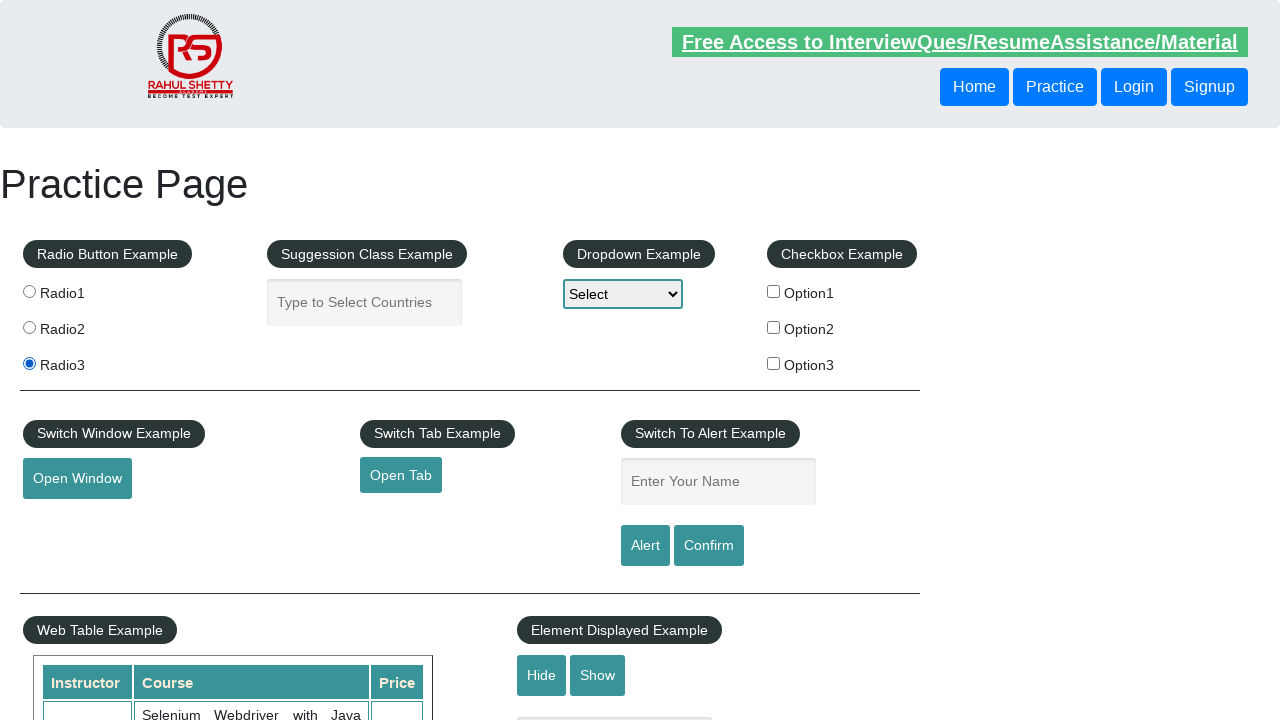